Tests that the same error message persists when clicking login button multiple times with empty fields

Starting URL: https://www.saucedemo.com/

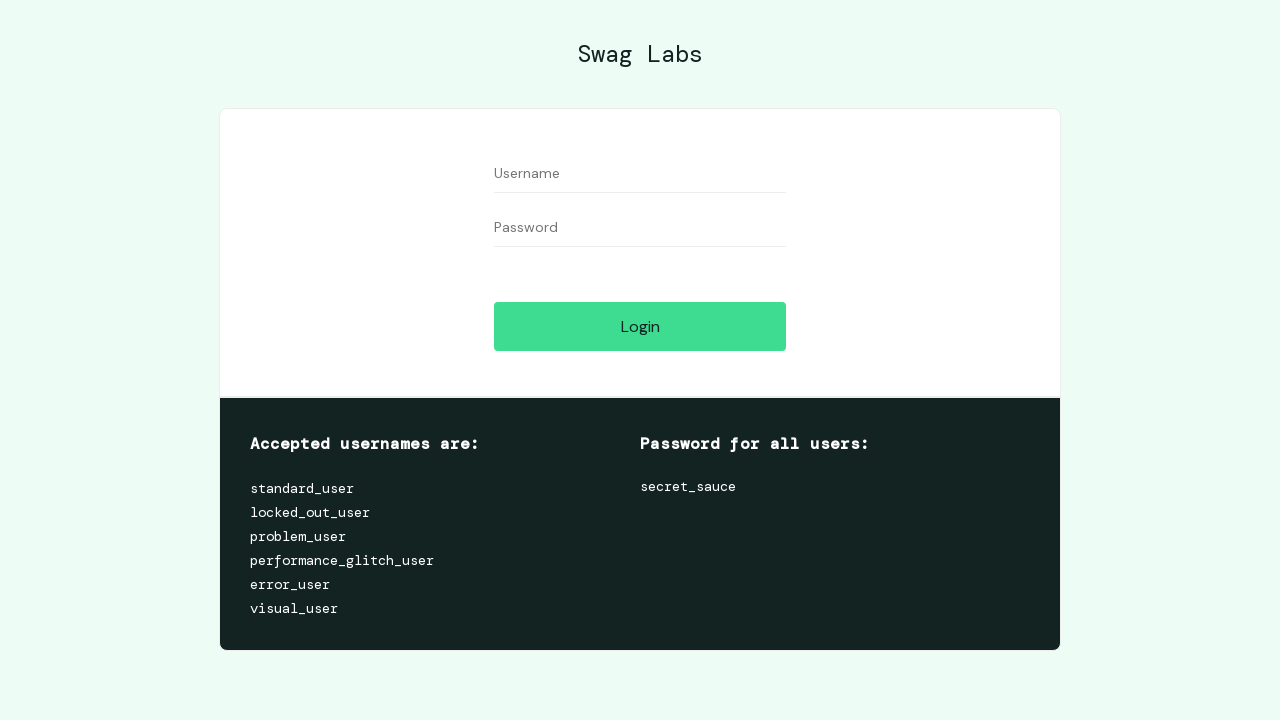

Clicked login button first time with empty fields at (640, 326) on #login-button
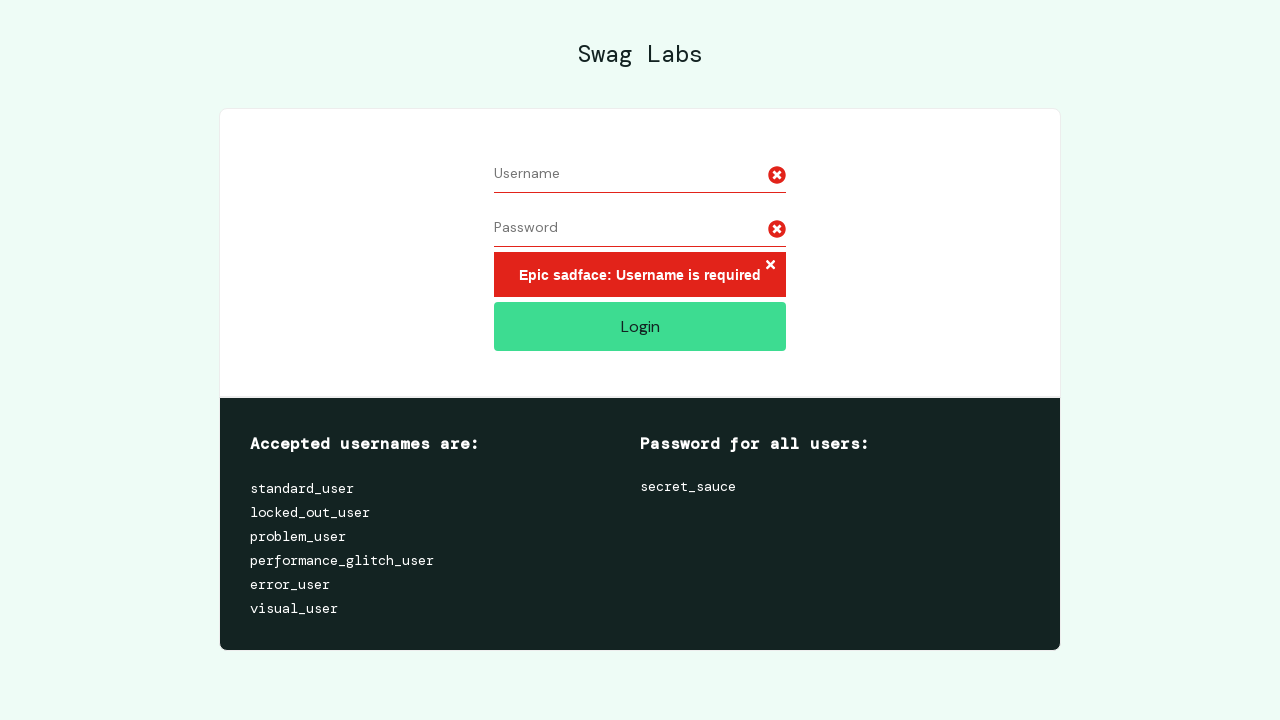

Clicked login button second time with empty fields at (640, 326) on #login-button
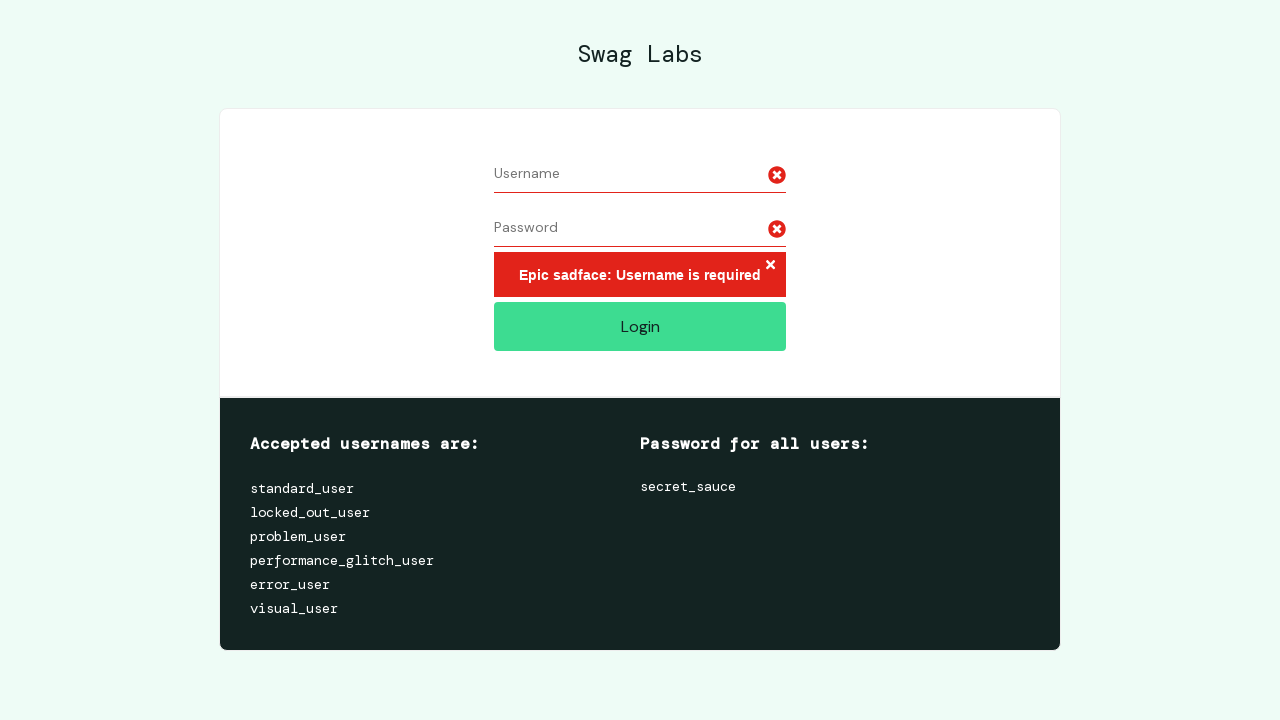

Verified error message persists after multiple login attempts with empty fields
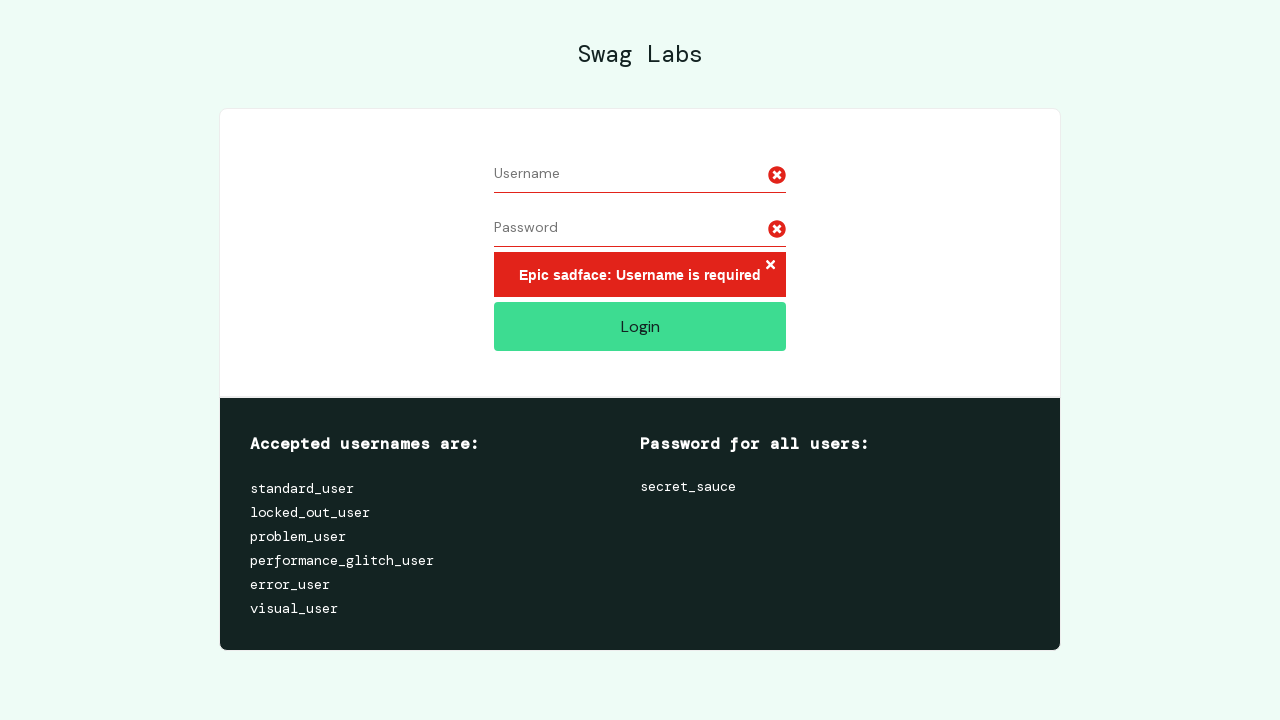

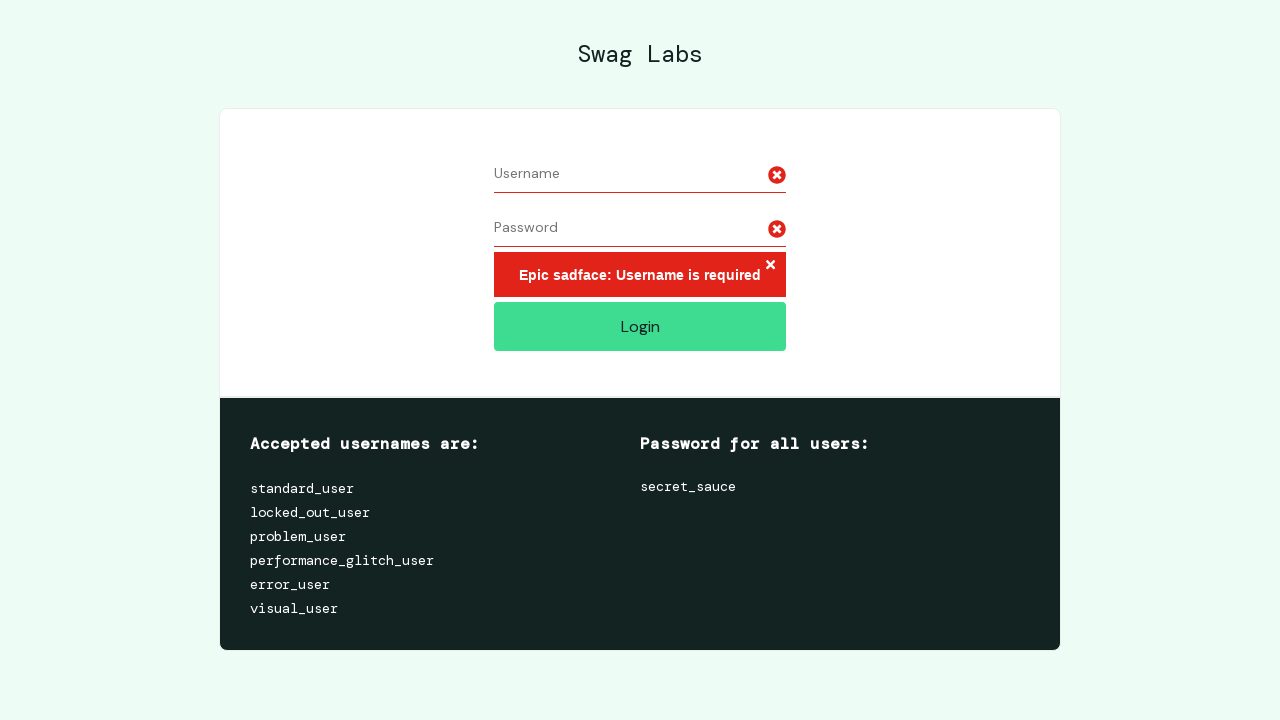